Navigates to the Sauce Labs guinea pig test page and verifies it loads

Starting URL: https://saucelabs.com/test/guinea-pig

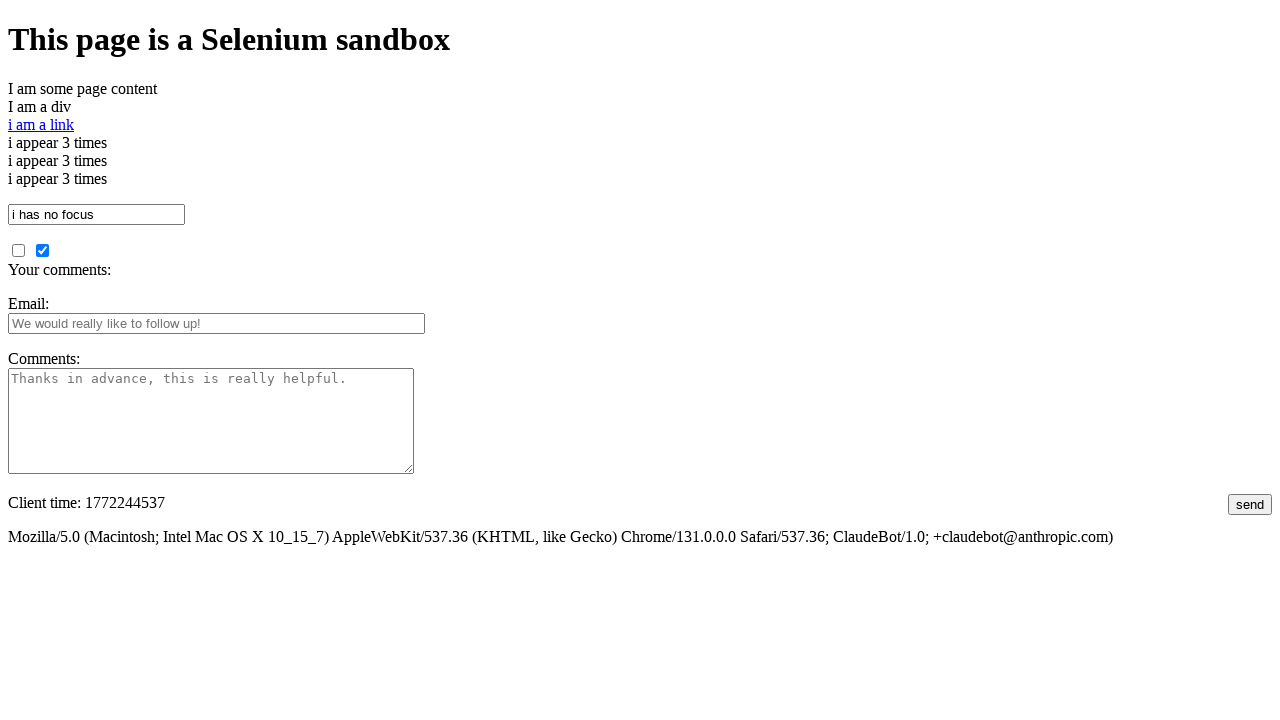

Navigated to Sauce Labs guinea pig test page
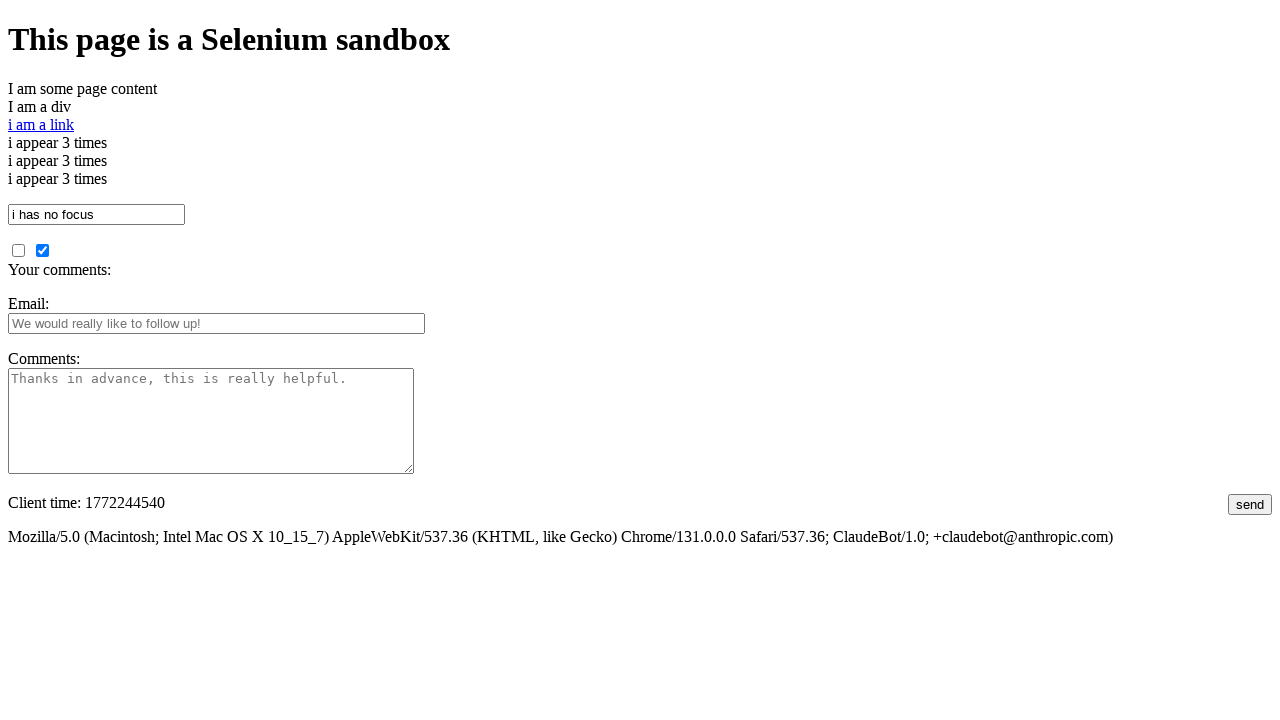

Page DOM content loaded
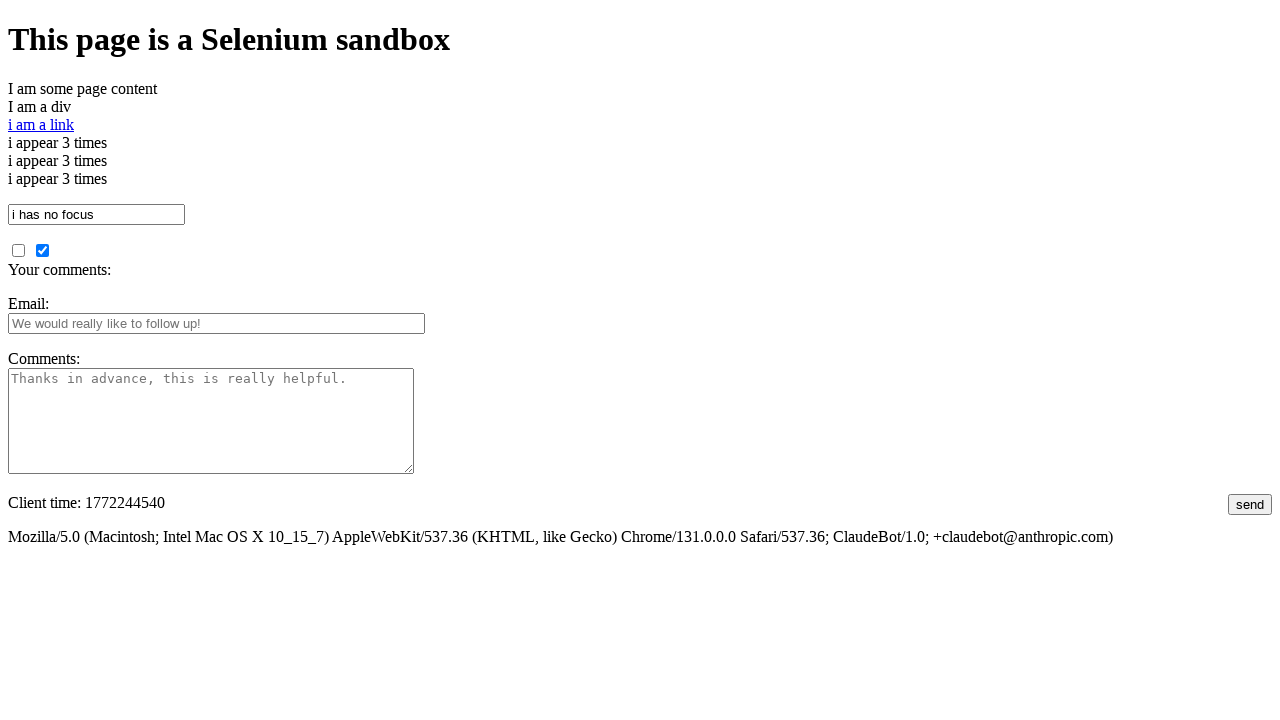

Retrieved page title: 'I am a page title - Sauce Labs'
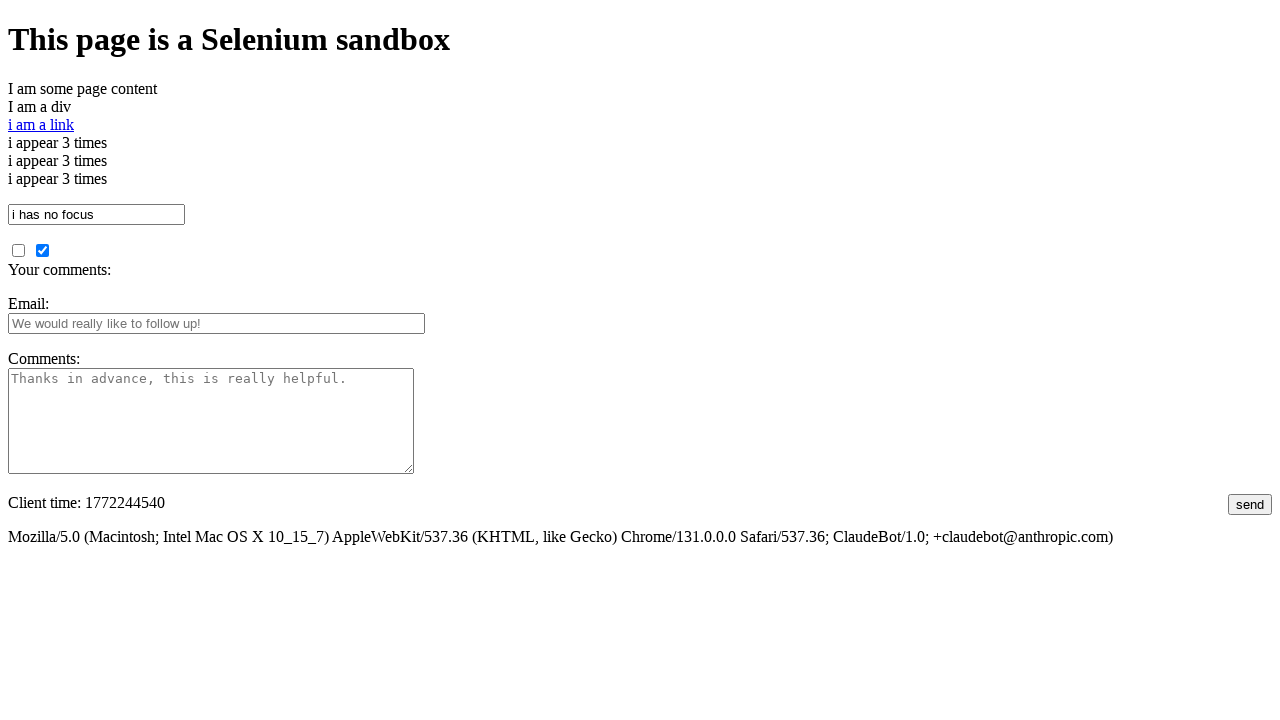

Verified page title is not empty
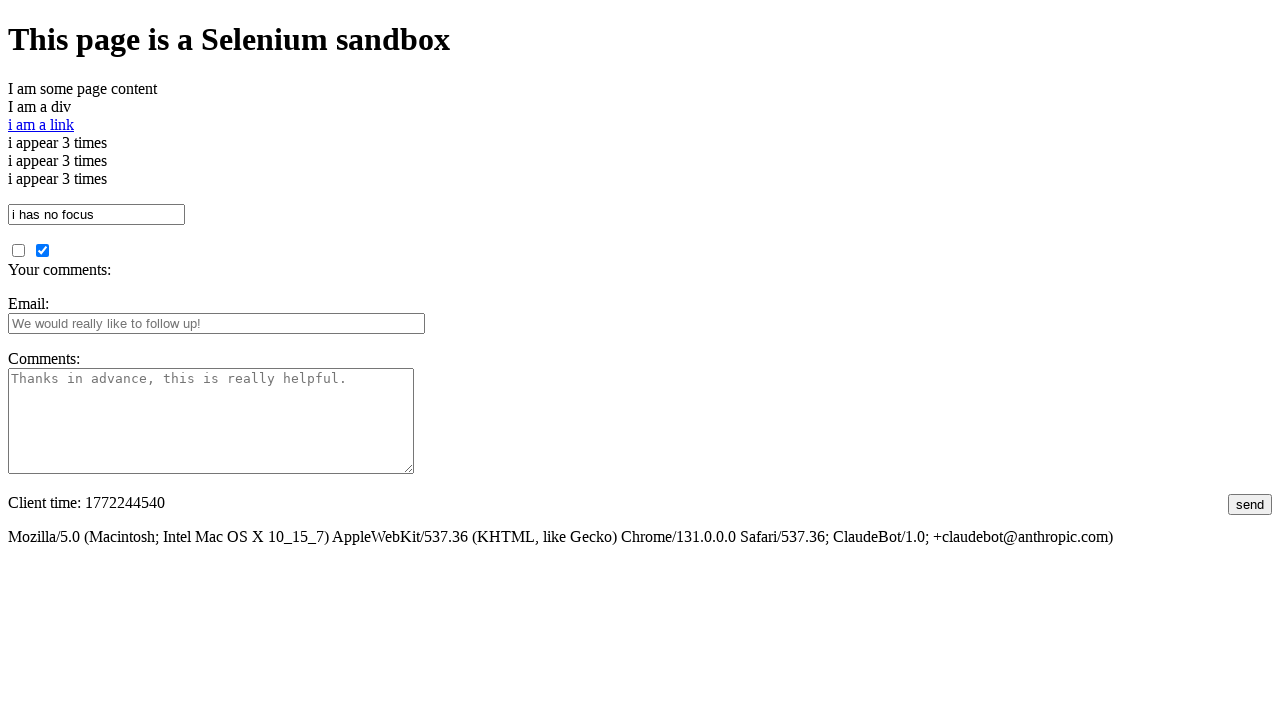

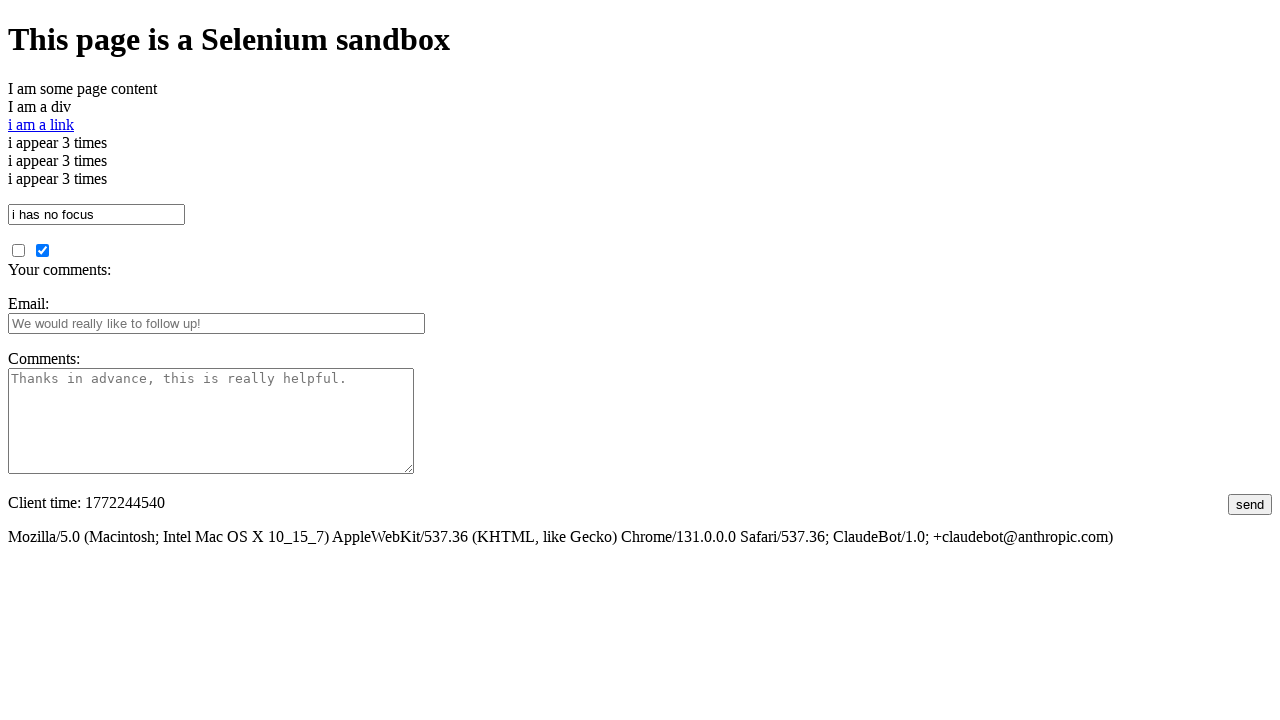